Tests a registration form by filling in personal information fields (name, email, phone, address) and submitting the form, then verifies the success message is displayed.

Starting URL: http://suninjuly.github.io/registration1.html

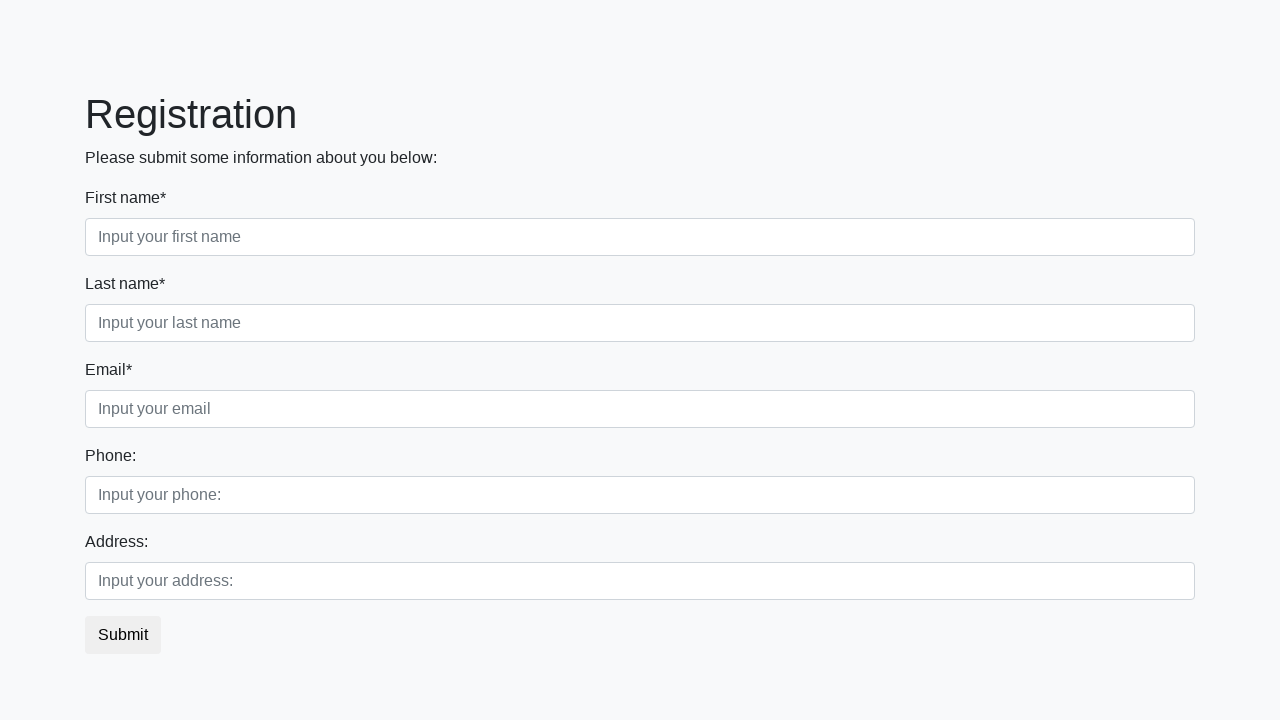

Filled first name field with 'Ivan' on .first
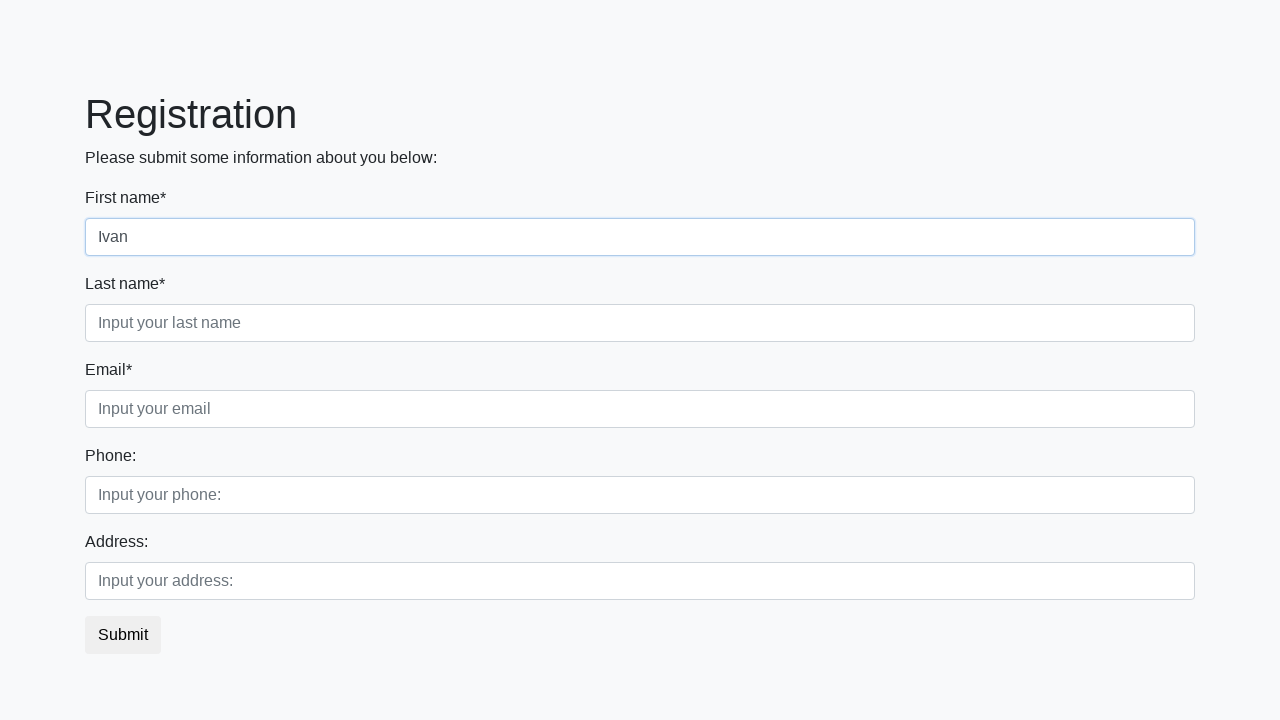

Filled last name field with 'Petrov' on .second
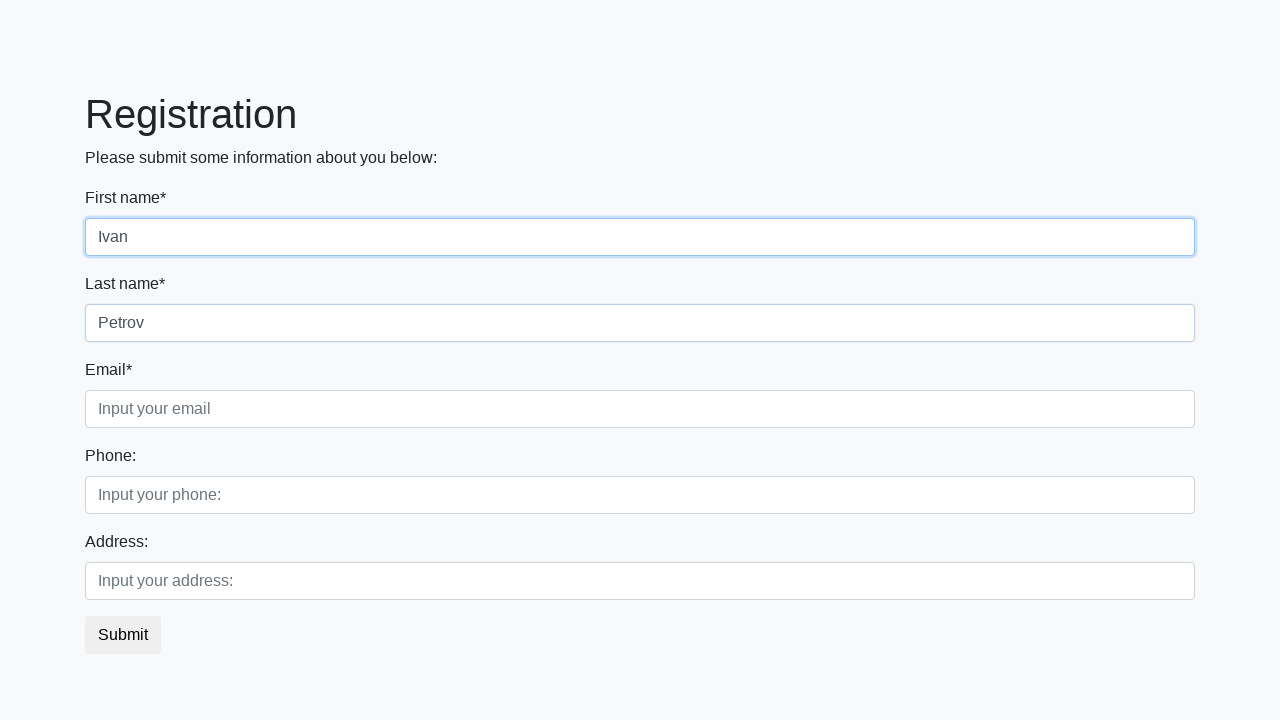

Filled email field with 'pochta@test.ru' on .third
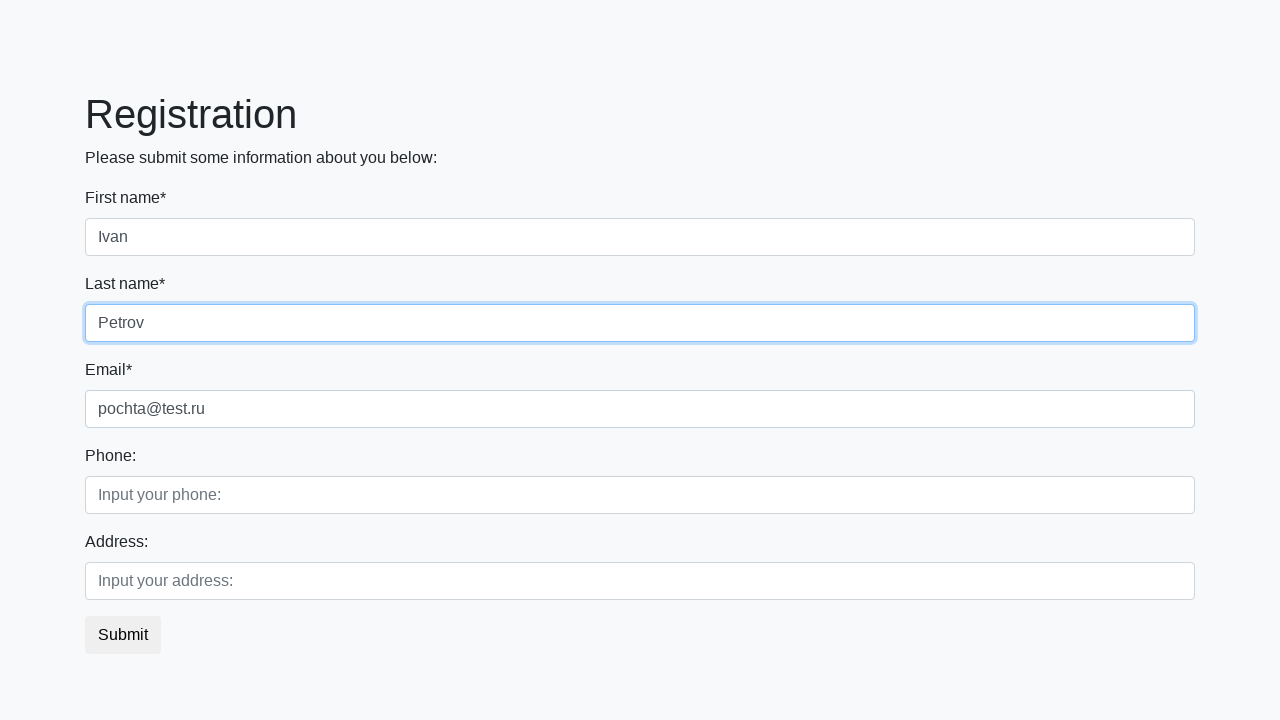

Filled phone field with 'Russia' on input[placeholder='Input your phone:']
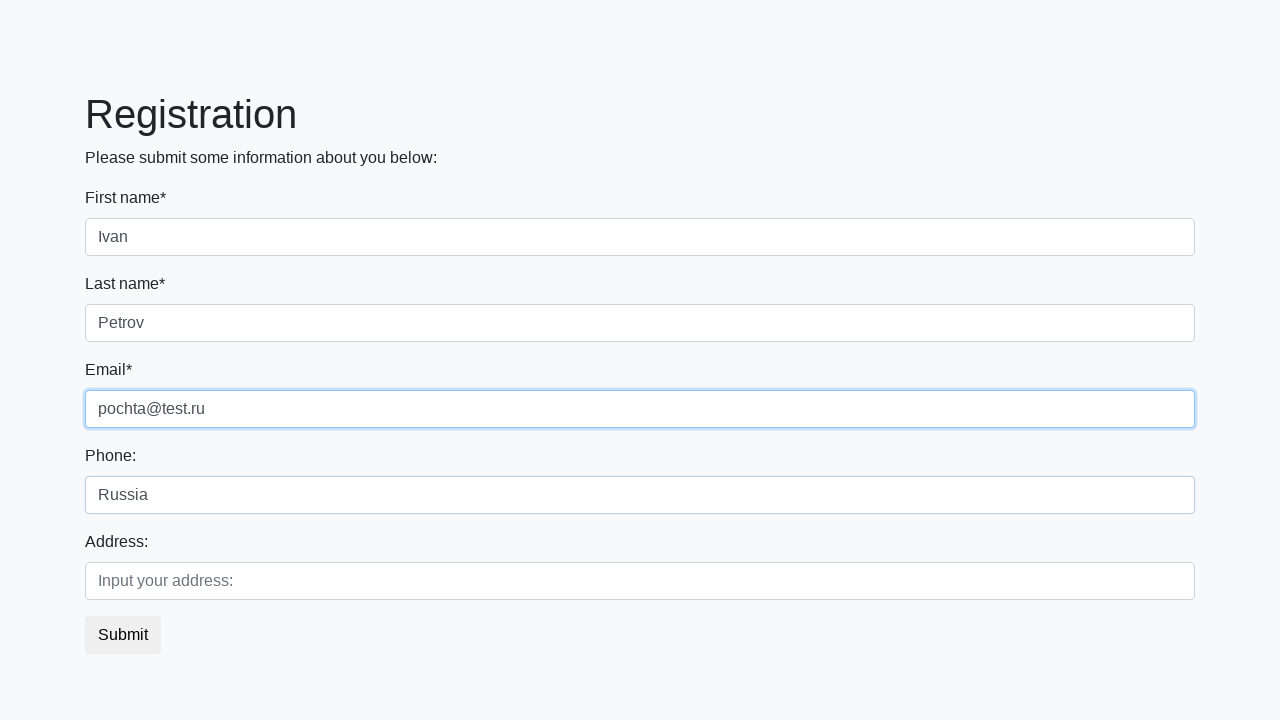

Filled address field with 'Рашан Федерашн' on input[placeholder='Input your address:']
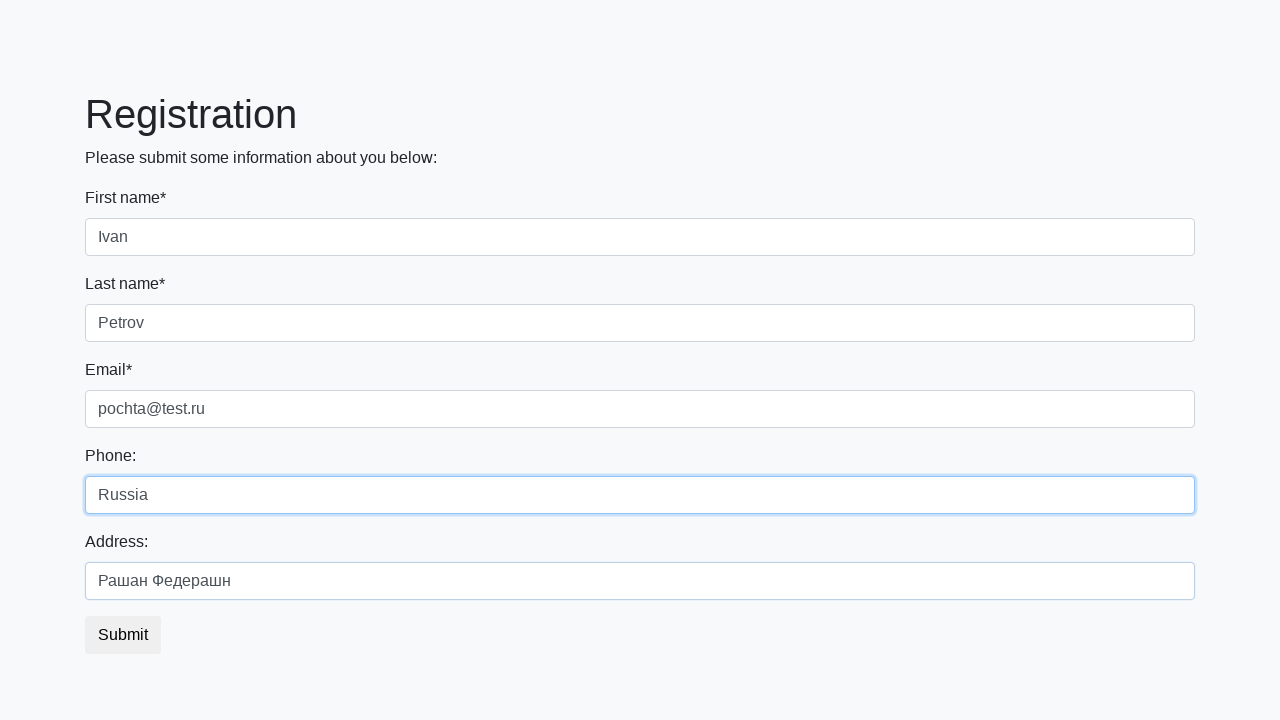

Clicked submit button to register at (123, 635) on button.btn
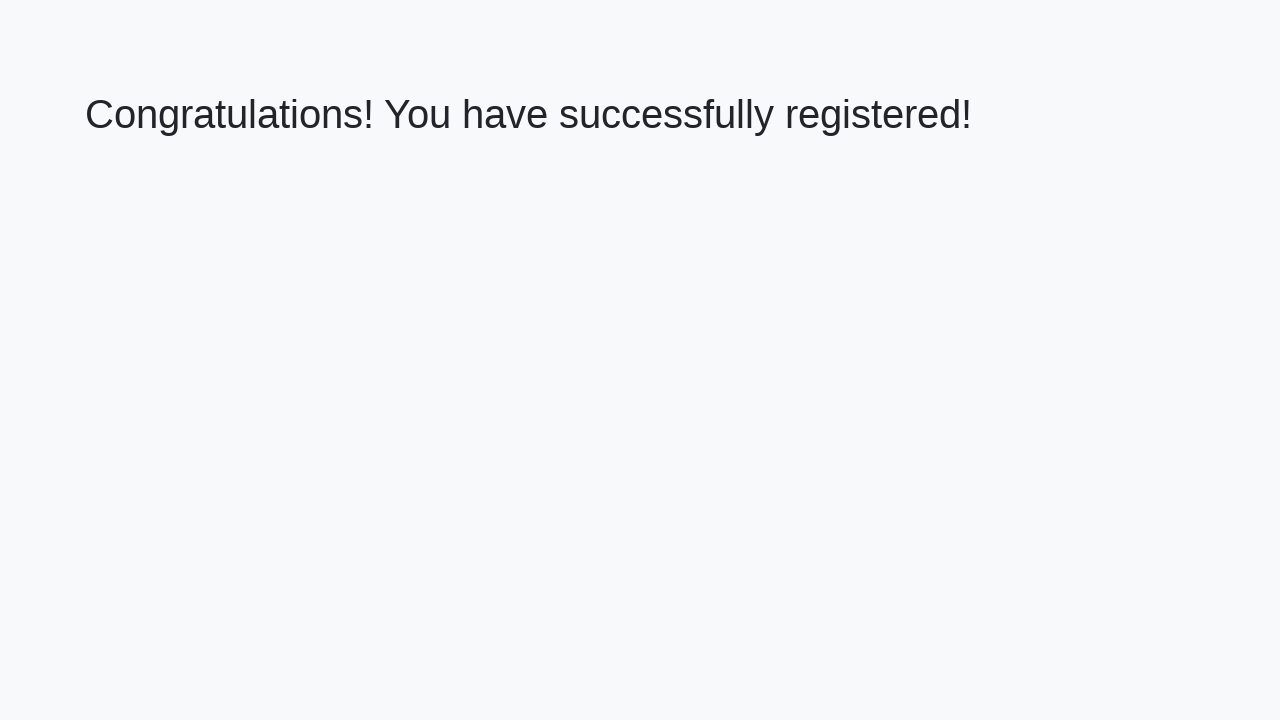

Success message heading loaded
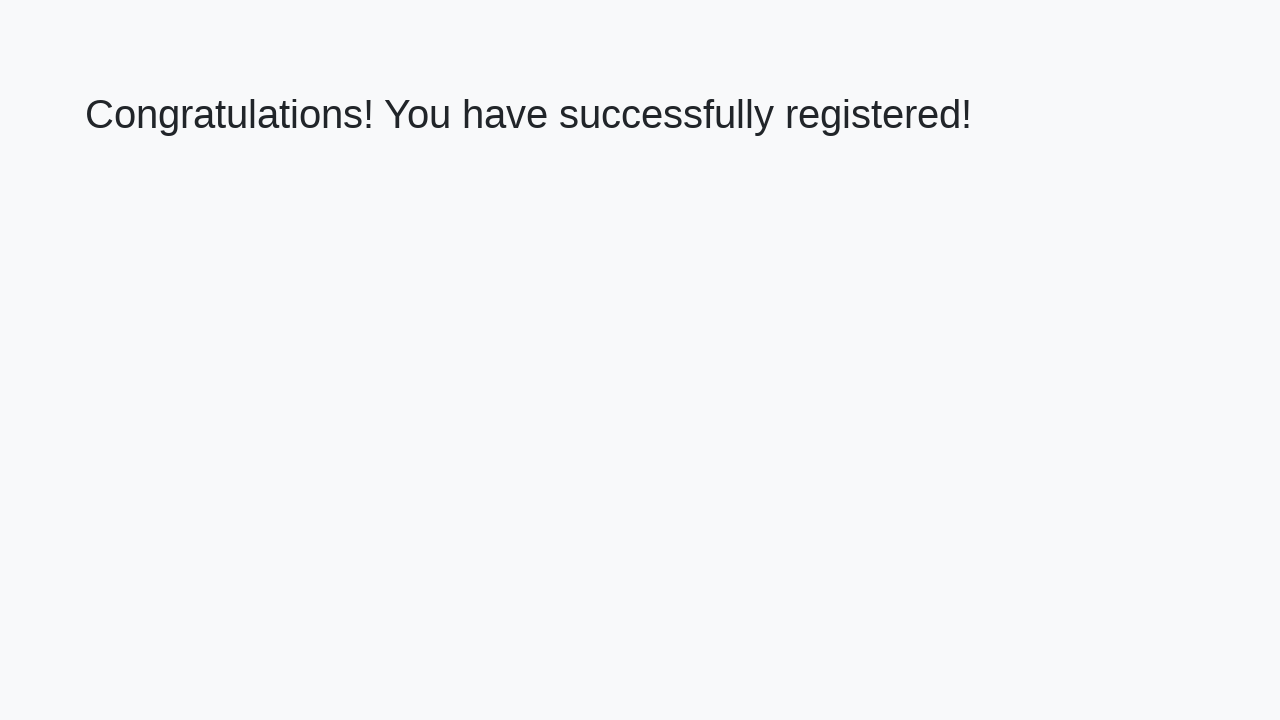

Retrieved success message text
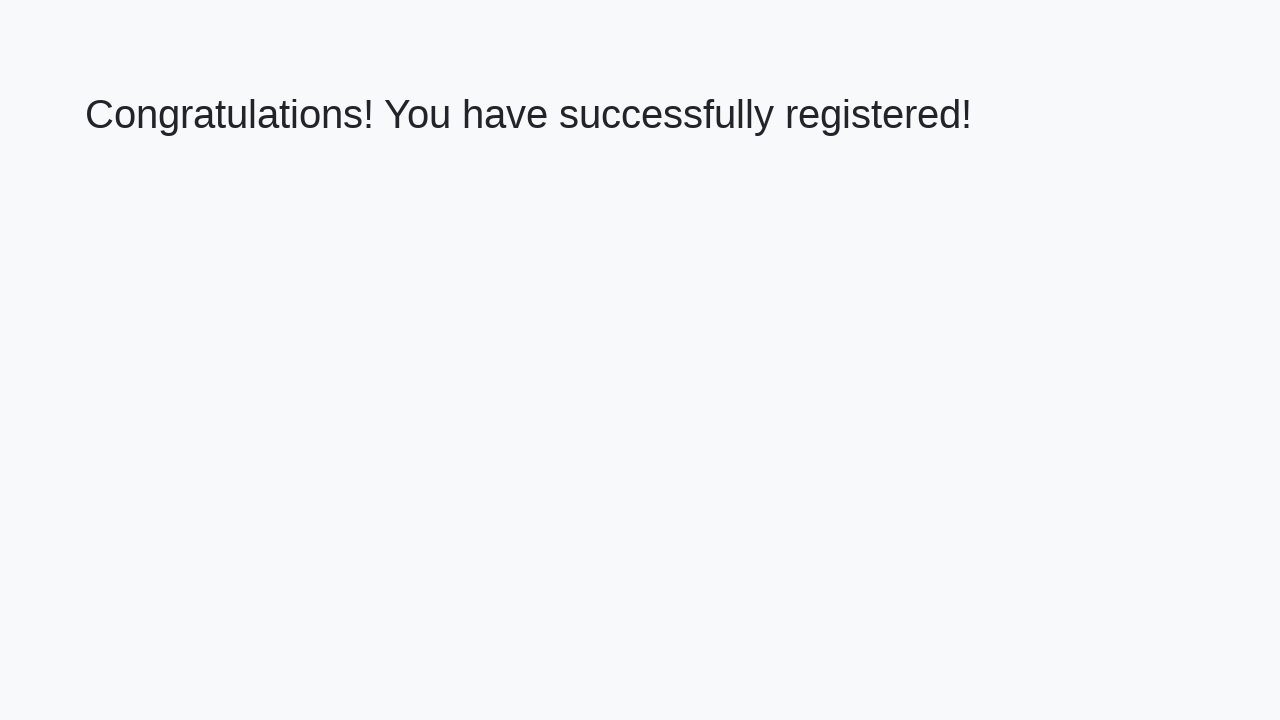

Verified success message: 'Congratulations! You have successfully registered!'
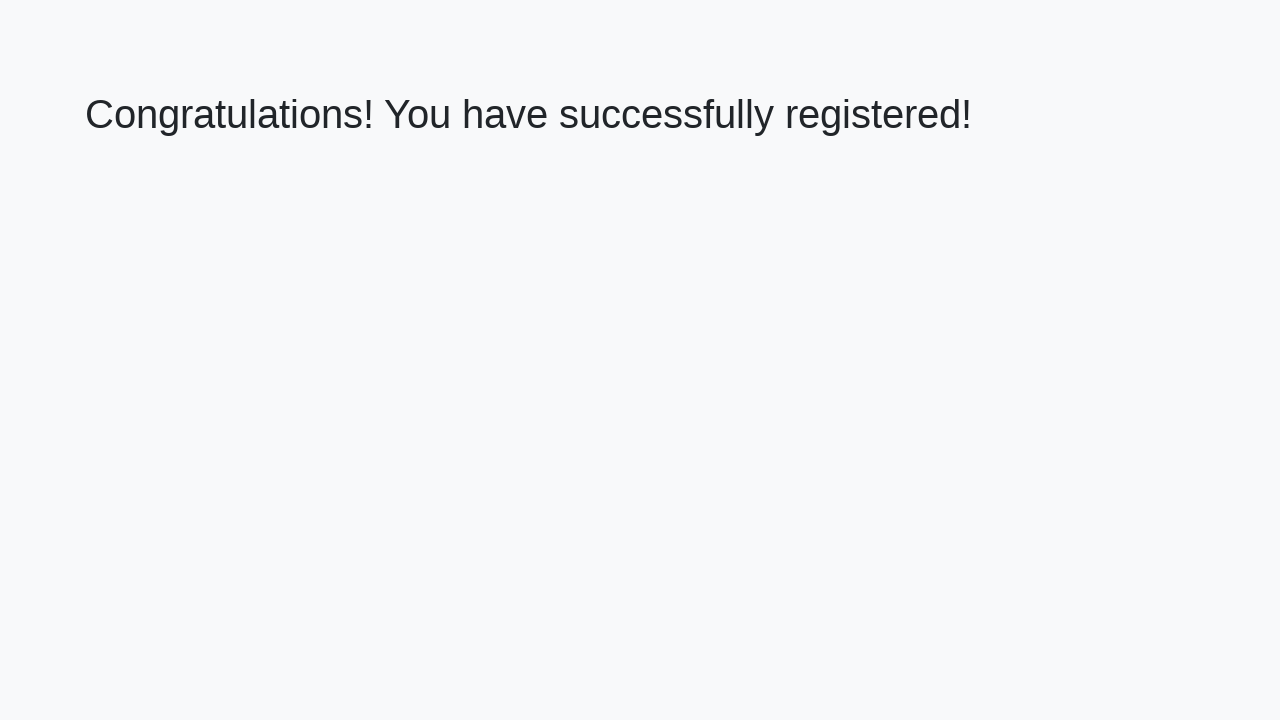

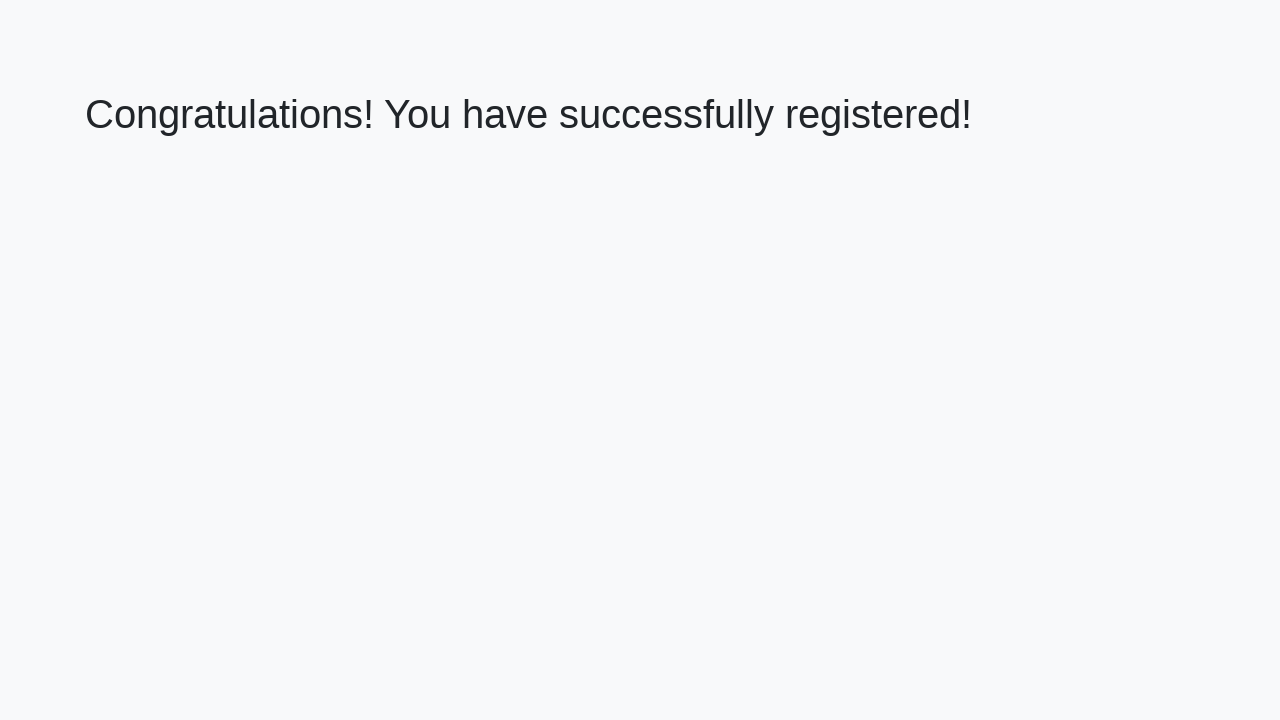